Tests drag and drop functionality by dragging an element from source to target position within an iframe

Starting URL: https://jqueryui.com/droppable/

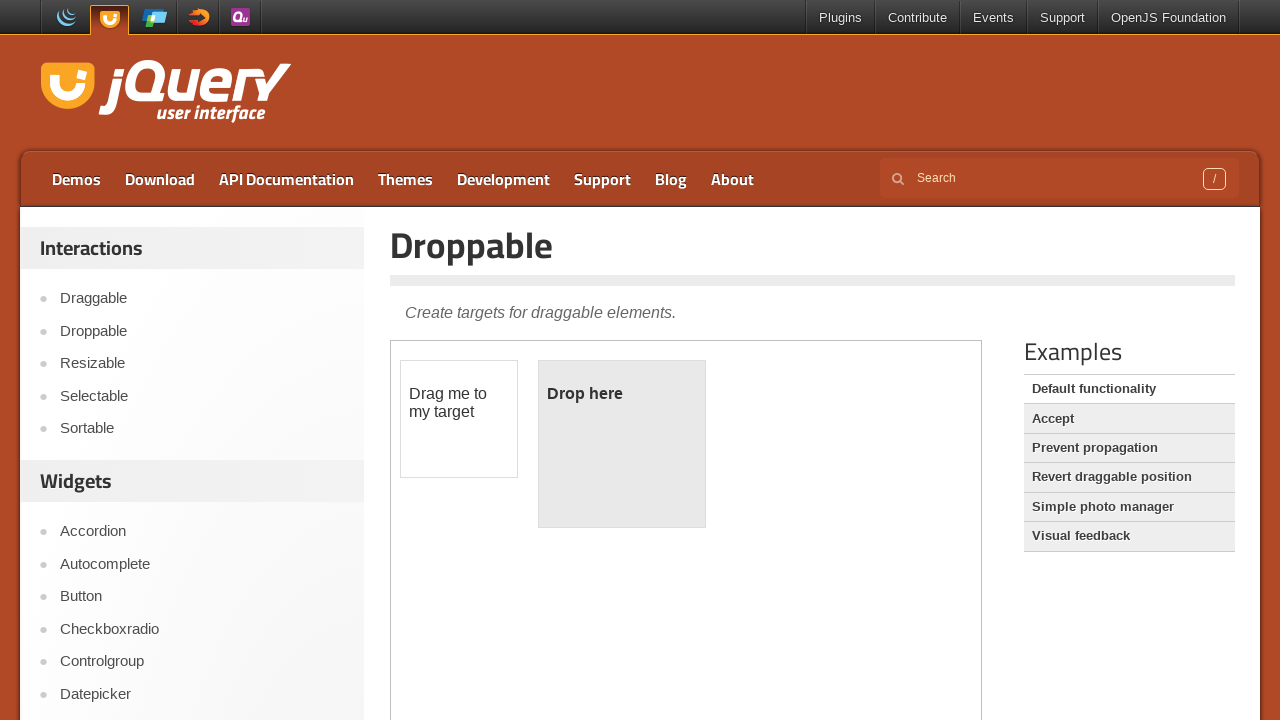

Located the iframe containing the drag and drop demo
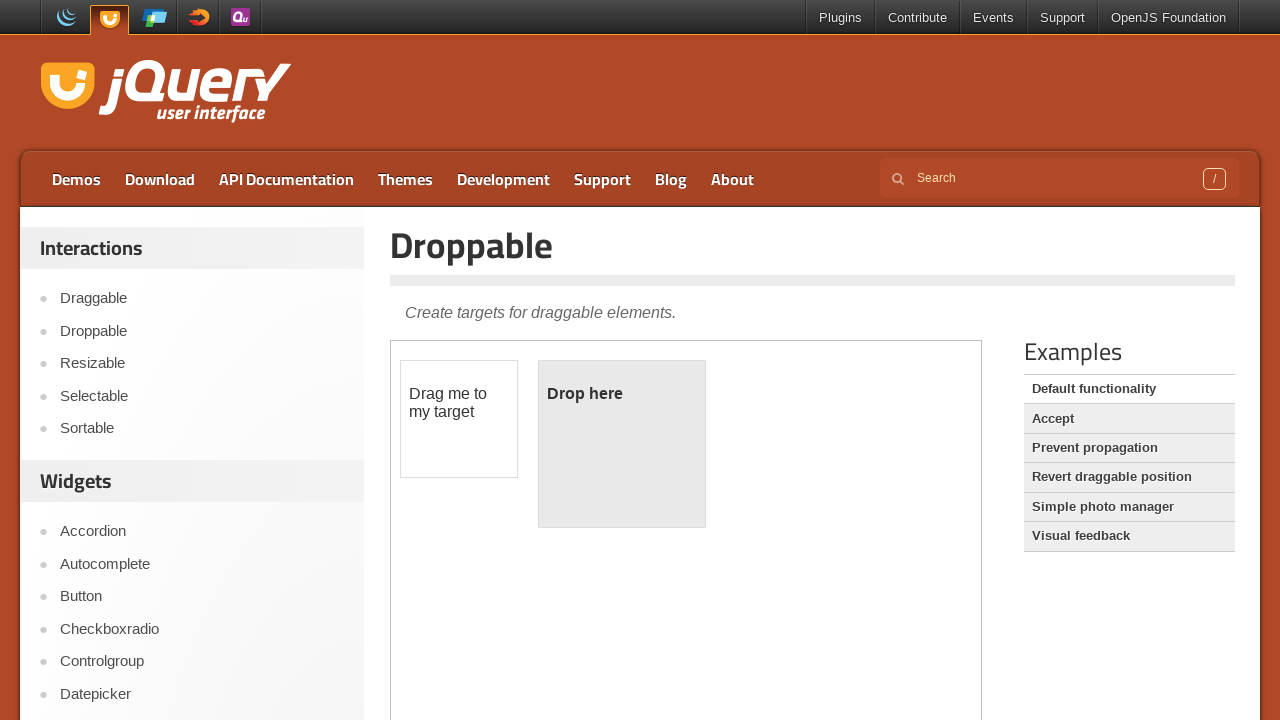

Located the draggable element
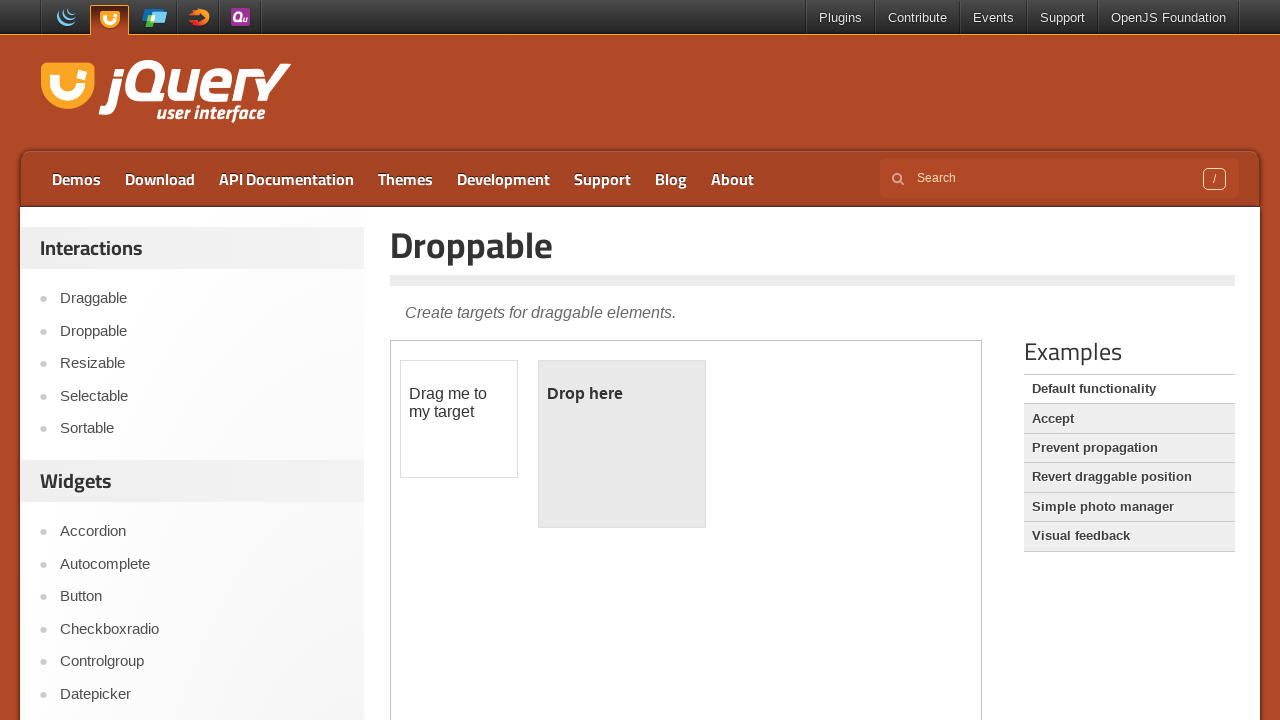

Located the droppable target element
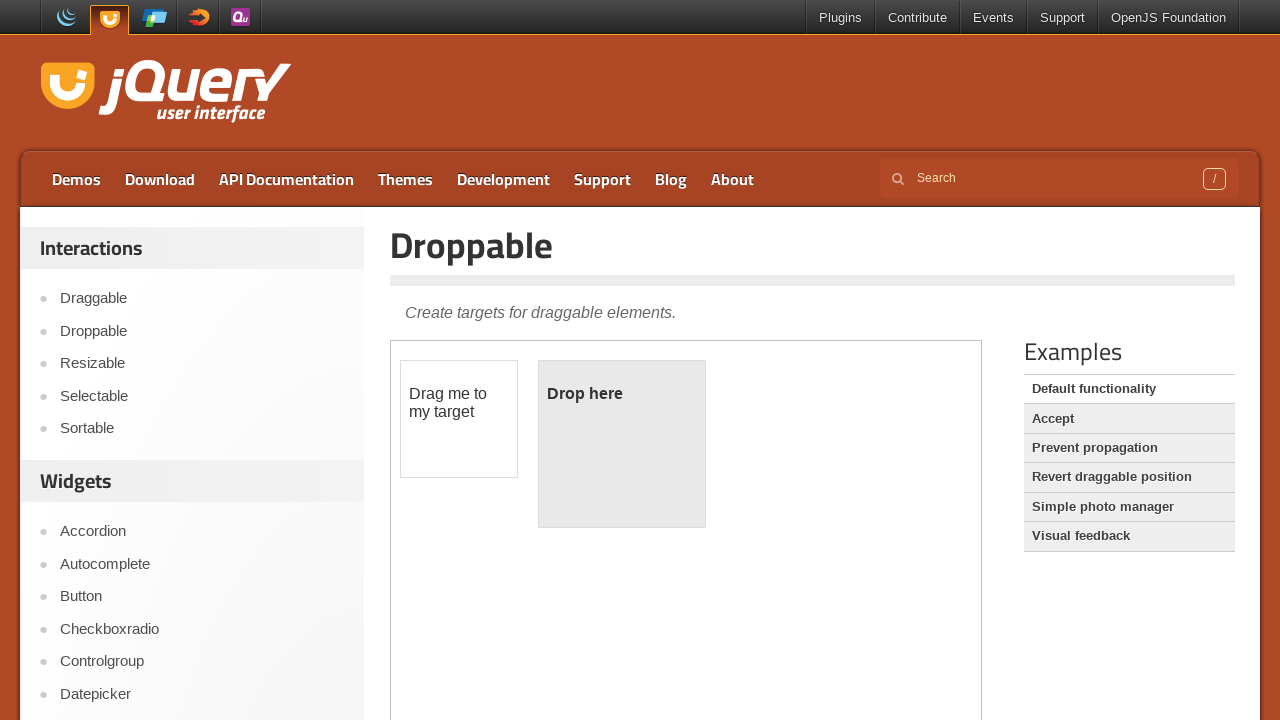

Performed drag and drop operation from draggable element to droppable target at (622, 444)
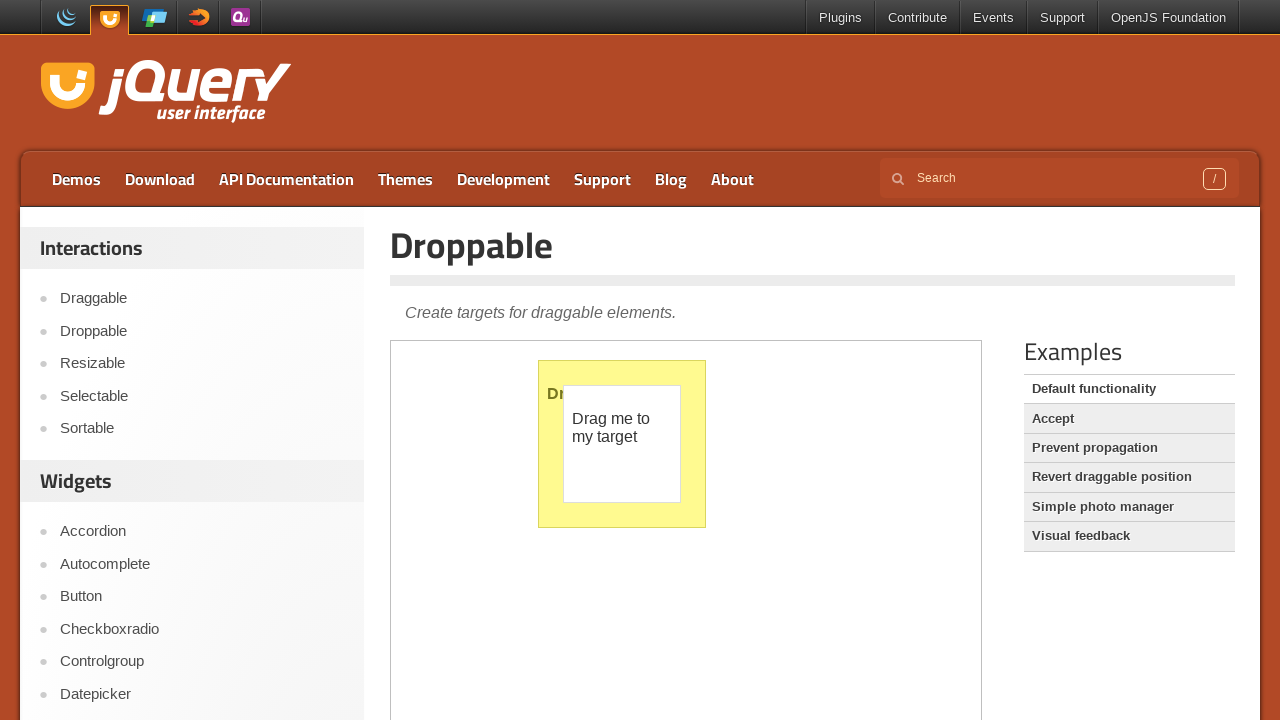

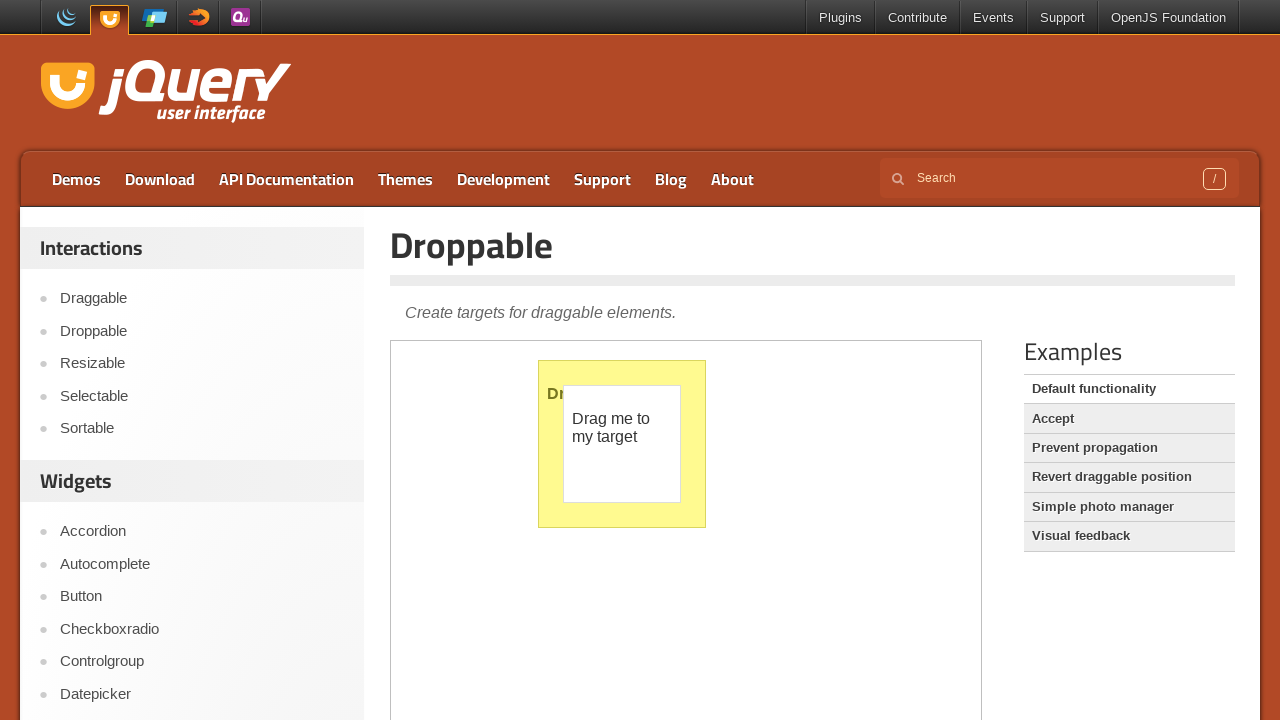